Tests various form elements on the Selenium Dev web form page including text input, password input, checkbox, dropdown selection, and form submission, then verifies the form element and documentation link are present.

Starting URL: https://www.selenium.dev/selenium/web/web-form.html

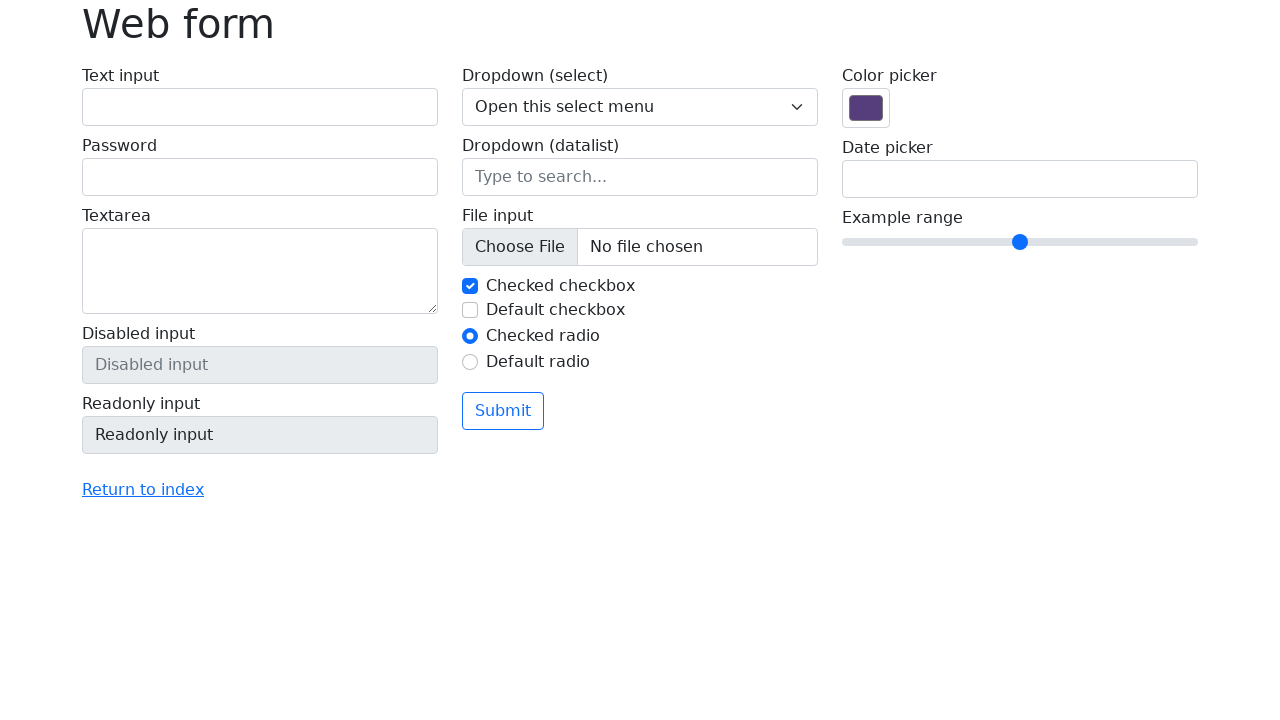

Filled text input field with 'Hello Selenium!' on input#my-text-id
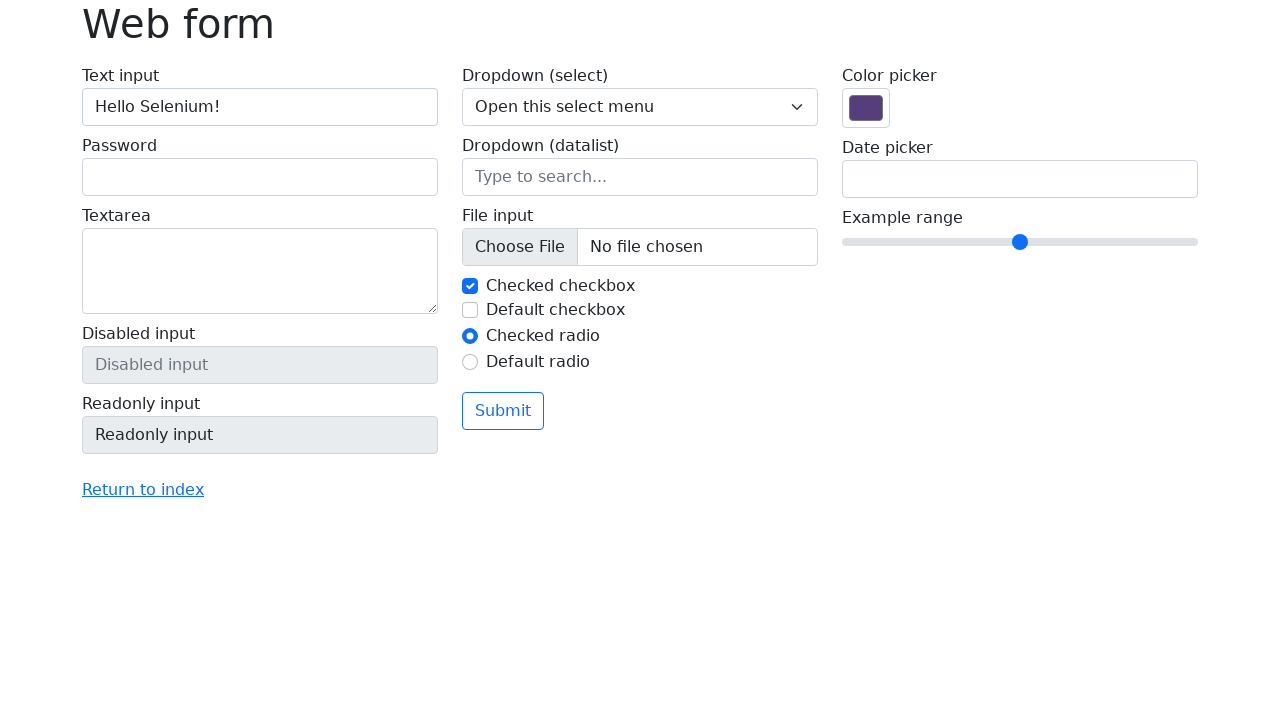

Filled password input field with 'secret123' on input[name='my-password']
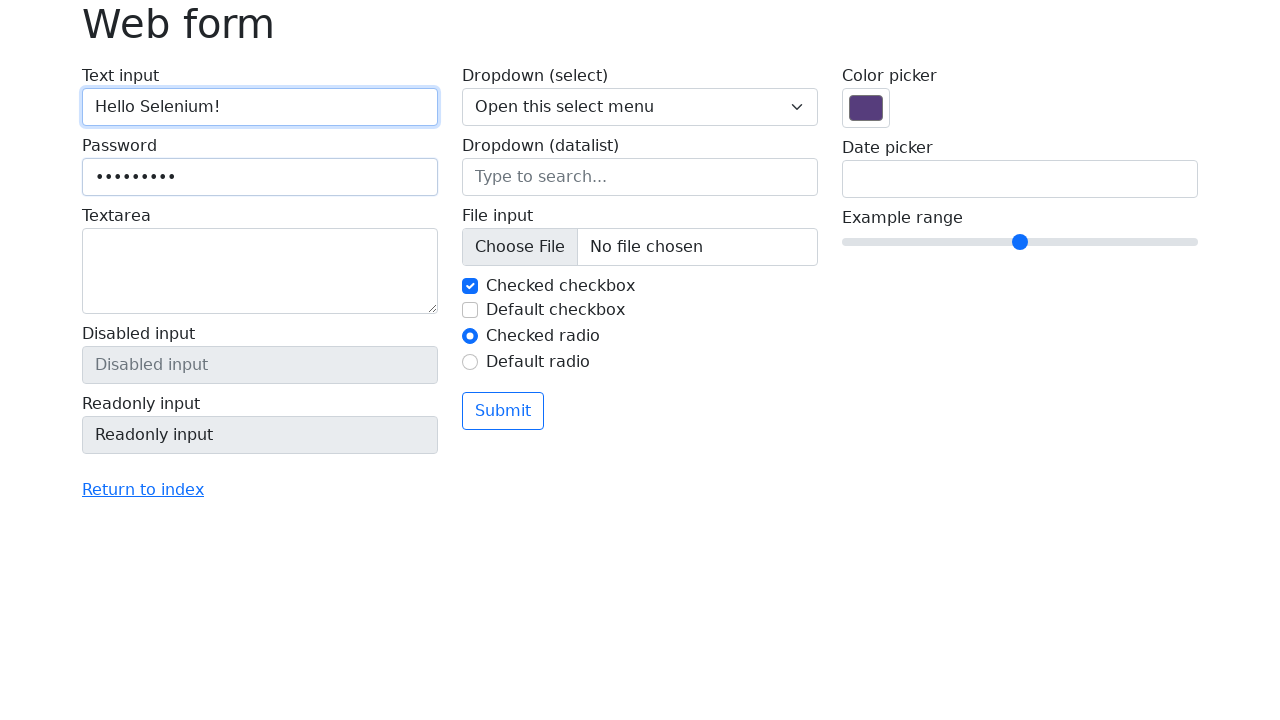

Located checkbox element with id 'my-check-1'
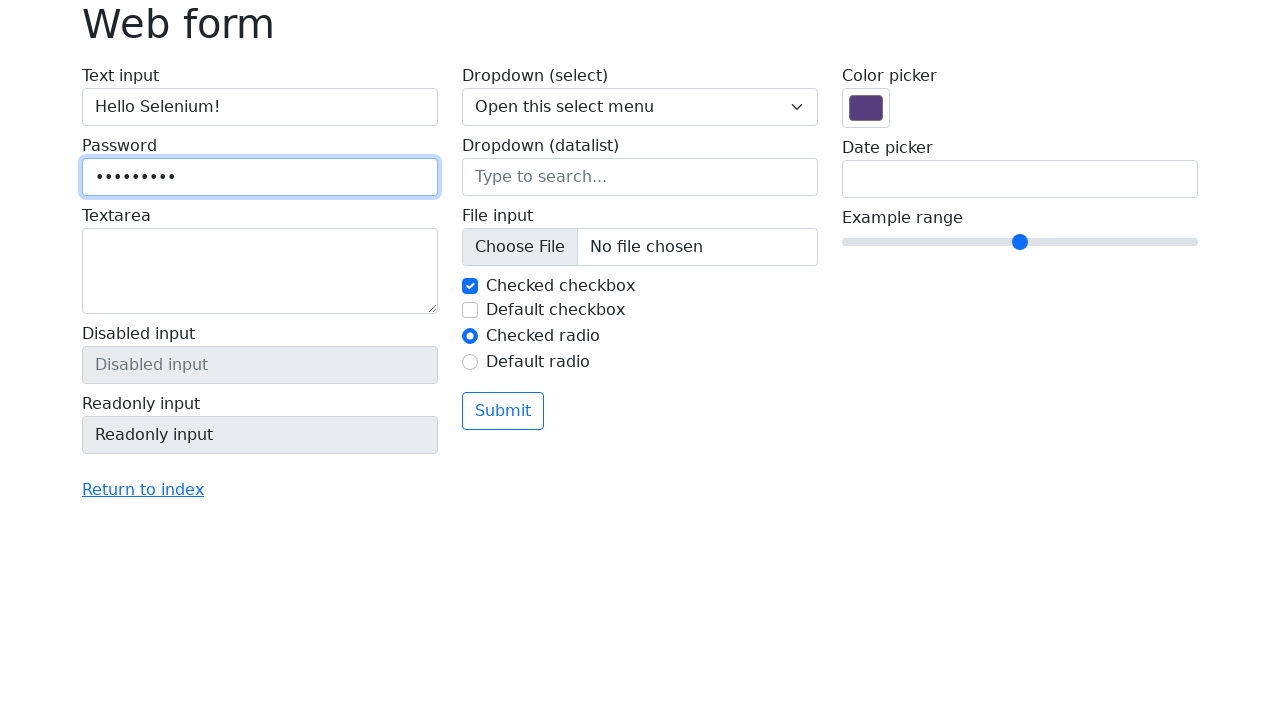

Selected 'Two' from the dropdown menu on select[name='my-select']
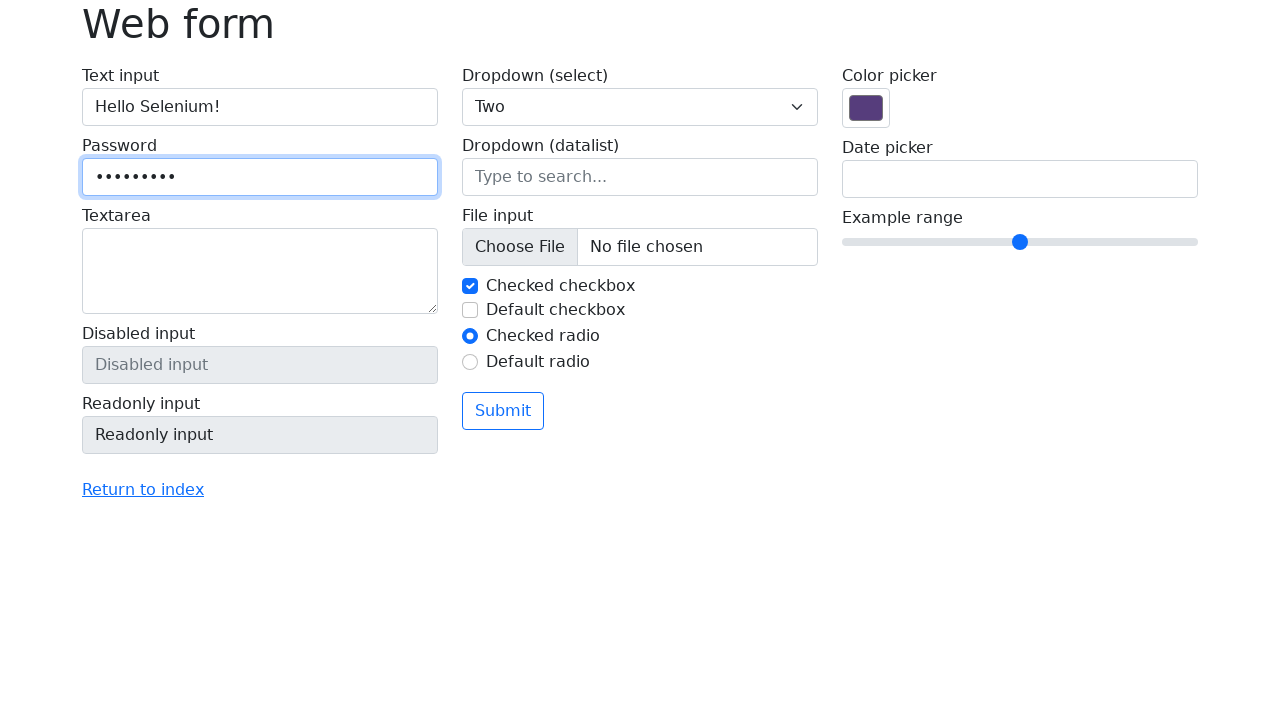

Clicked the form submit button at (503, 411) on button[type='submit']
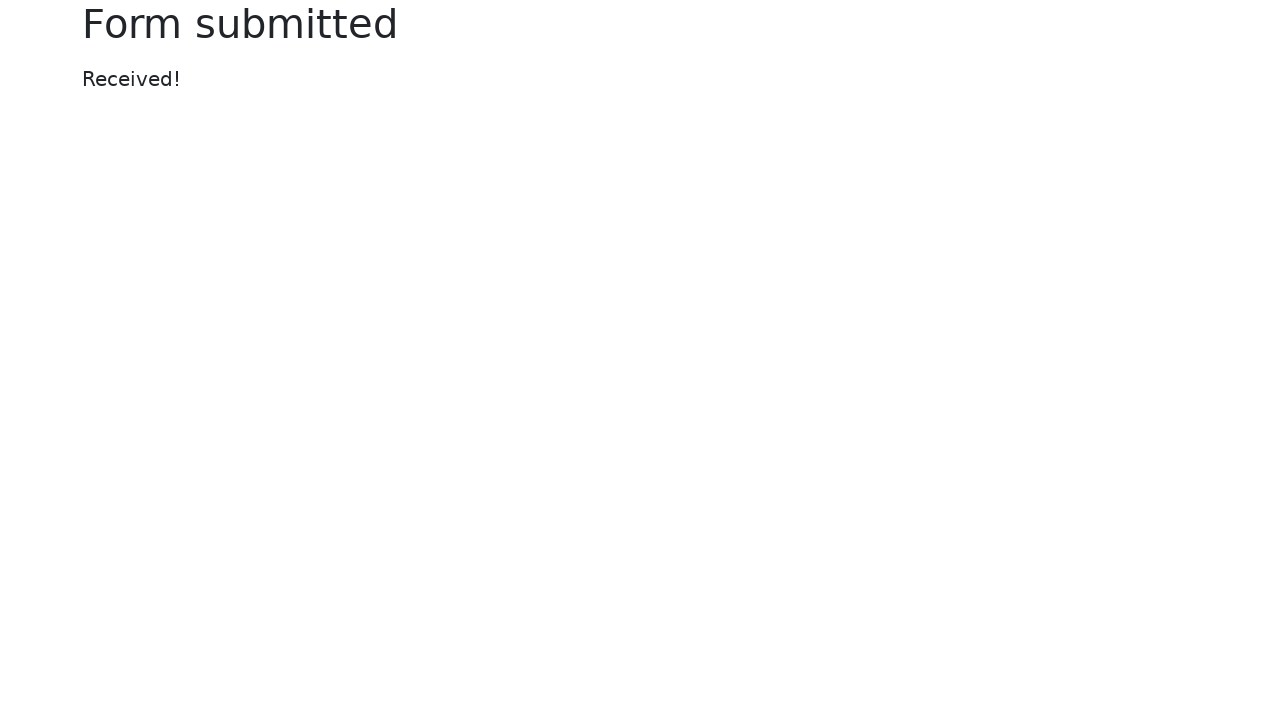

Verified form submission was successful - 'Form submitted' heading appeared
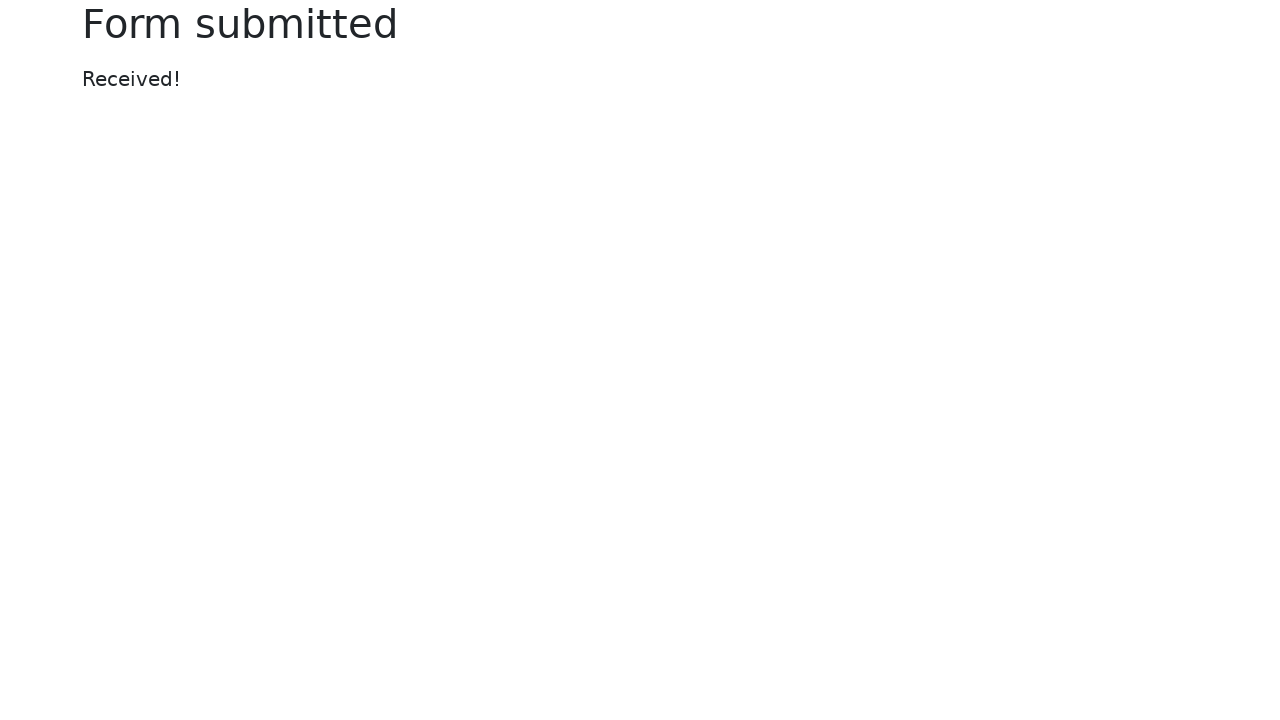

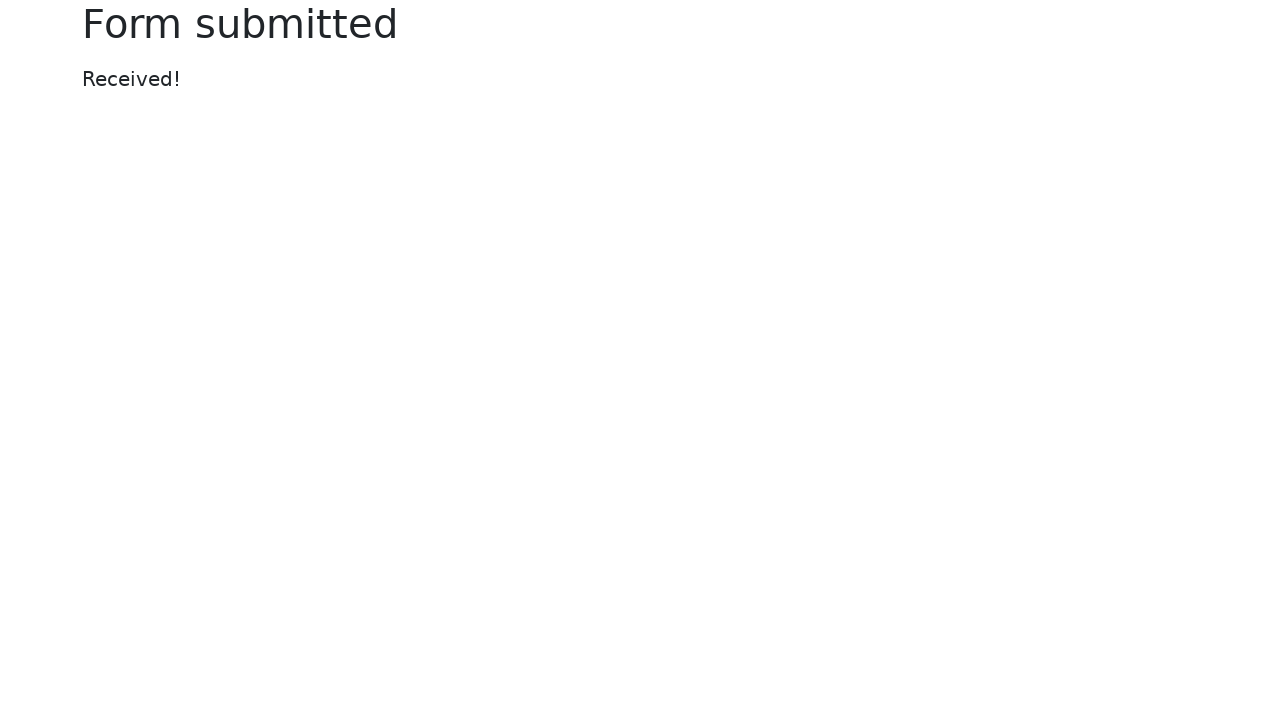